Tests opening a new tab/window popup and interacting with elements in the new window

Starting URL: https://skpatro.github.io/demo/links/

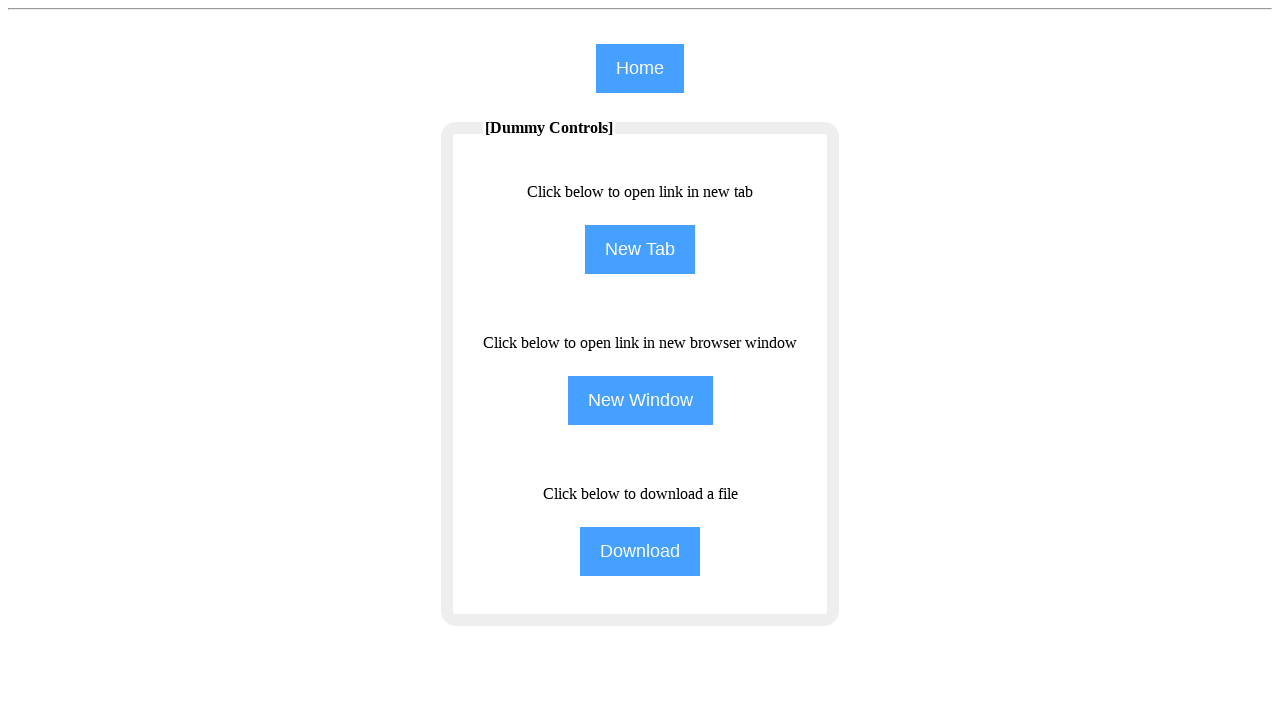

Clicked NewTab button to open new tab/window at (640, 250) on input[name='NewTab']
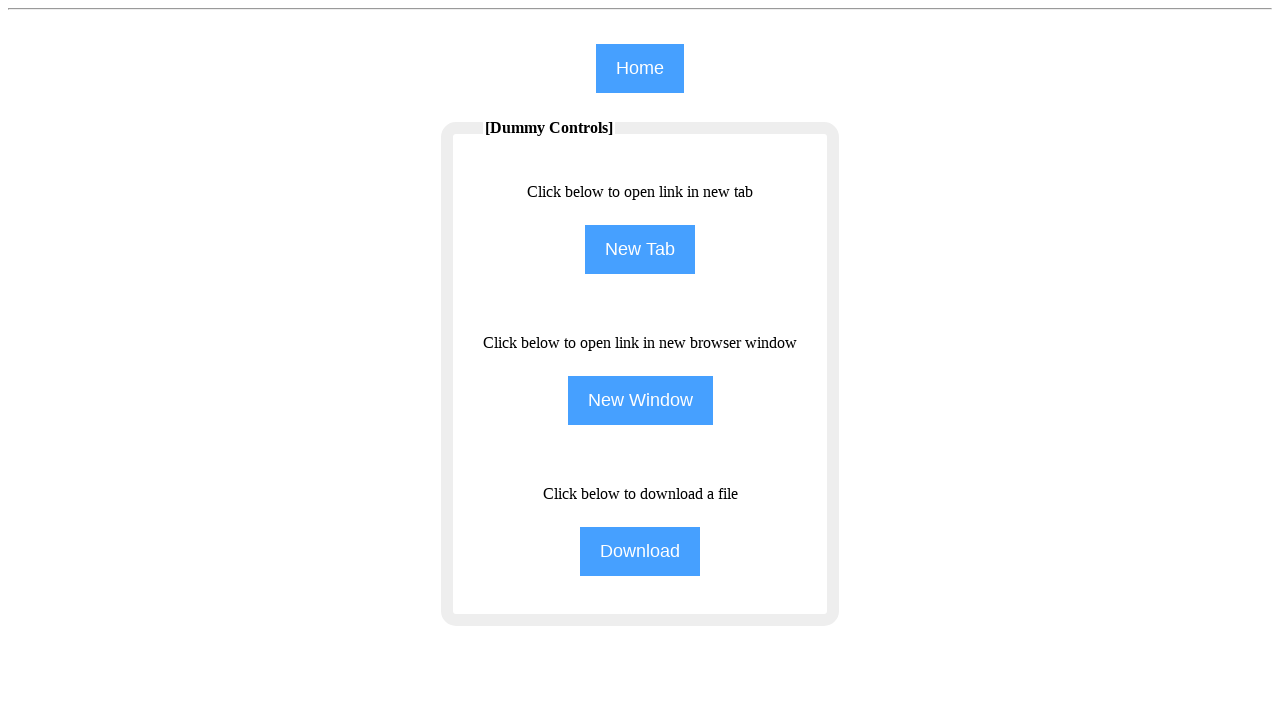

New tab/window opened and context switched at (640, 250) on input[name='NewTab']
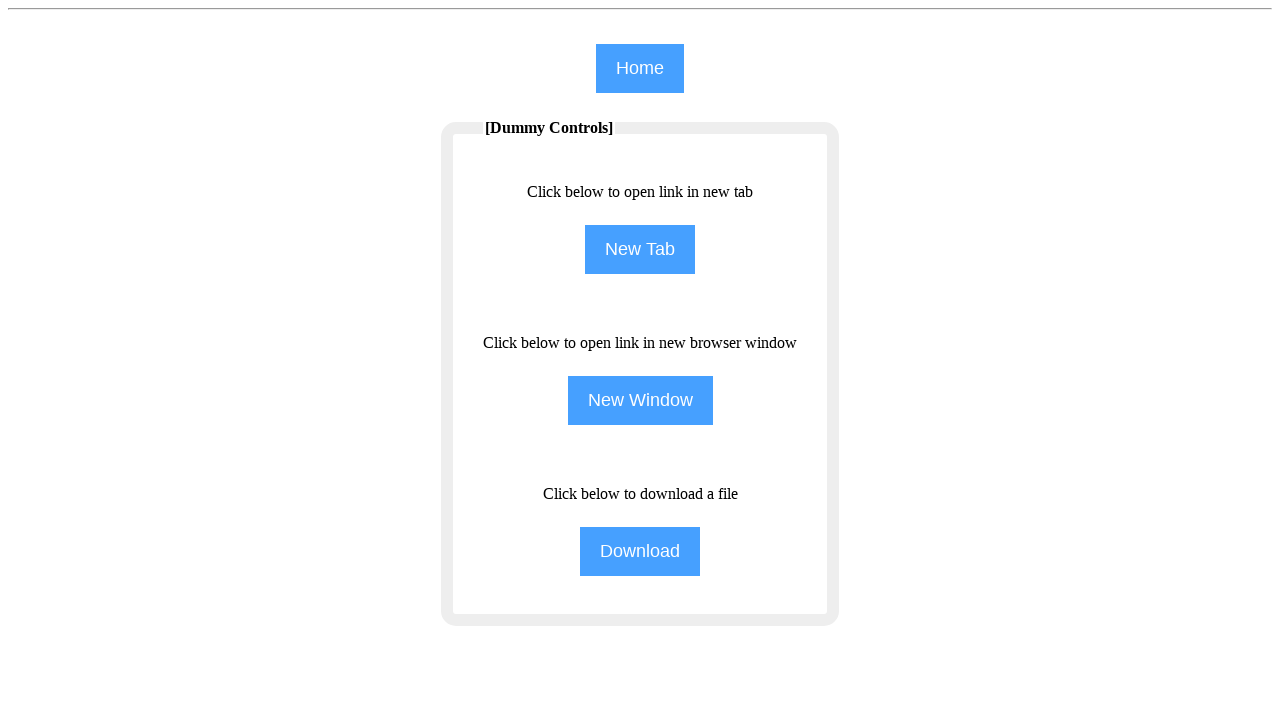

Captured new page object from popup
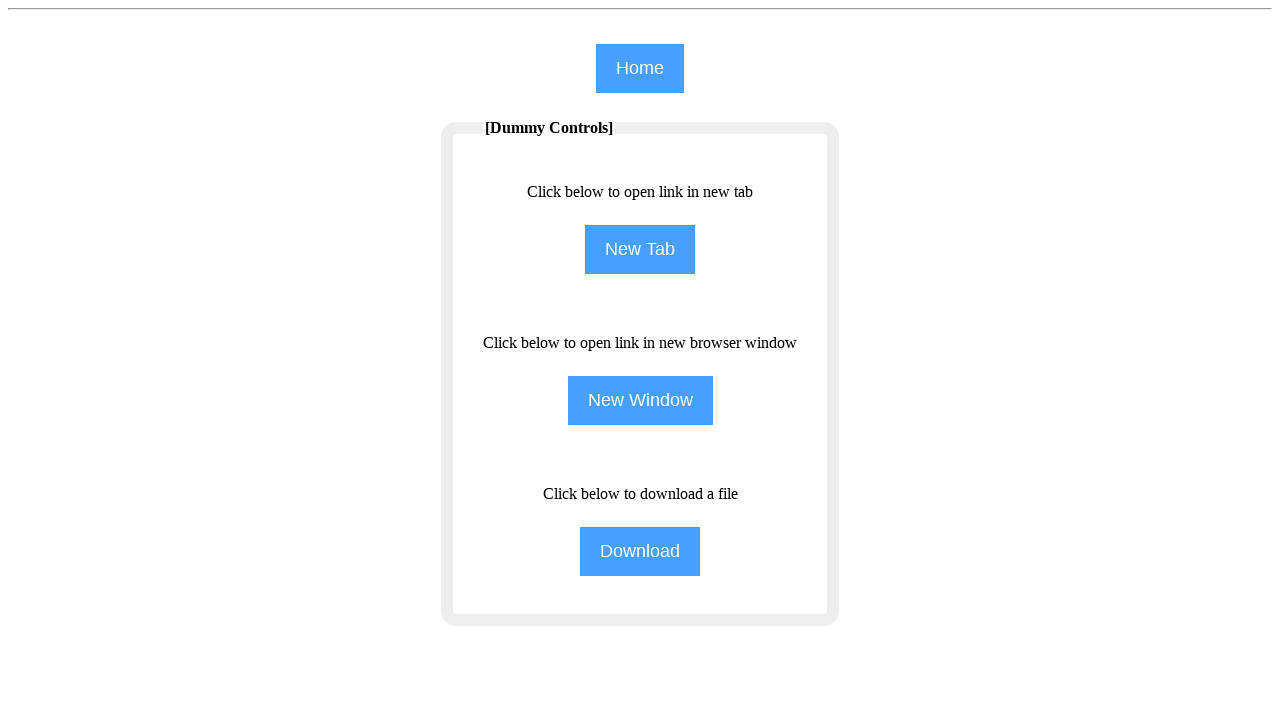

New page fully loaded
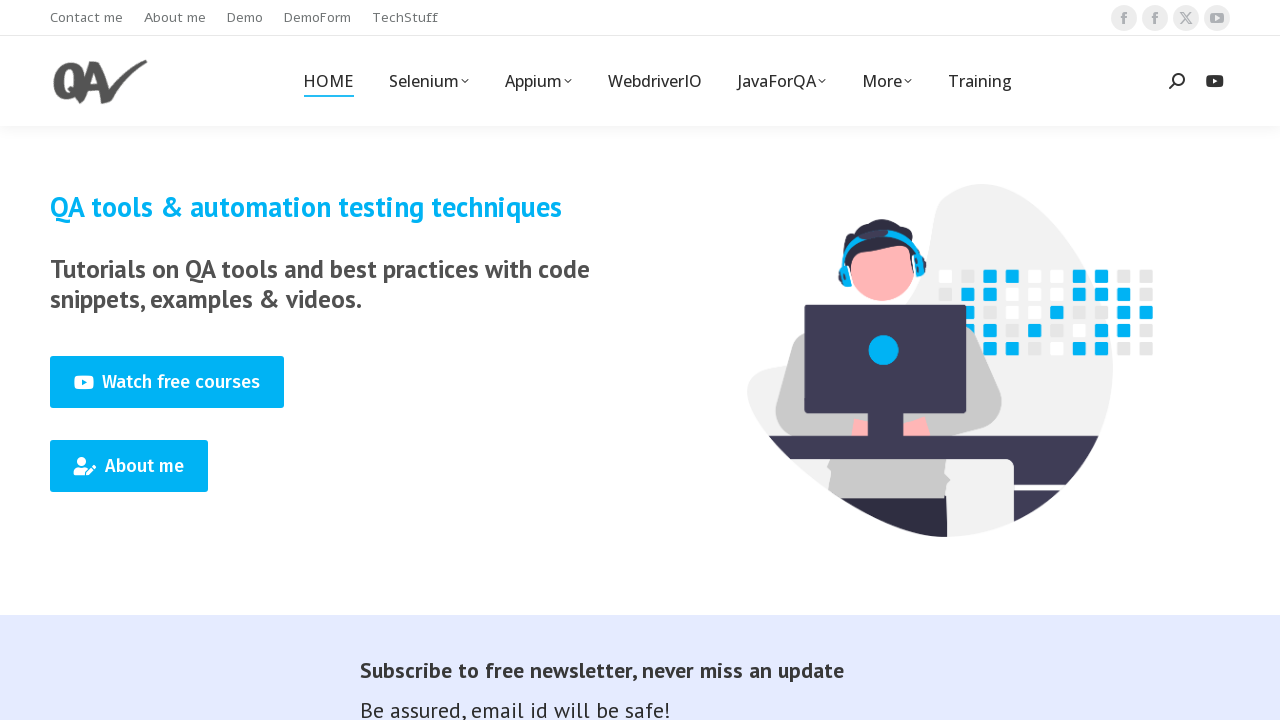

Clicked Training link in the new window at (980, 81) on (//span[text()='Training'])[1]
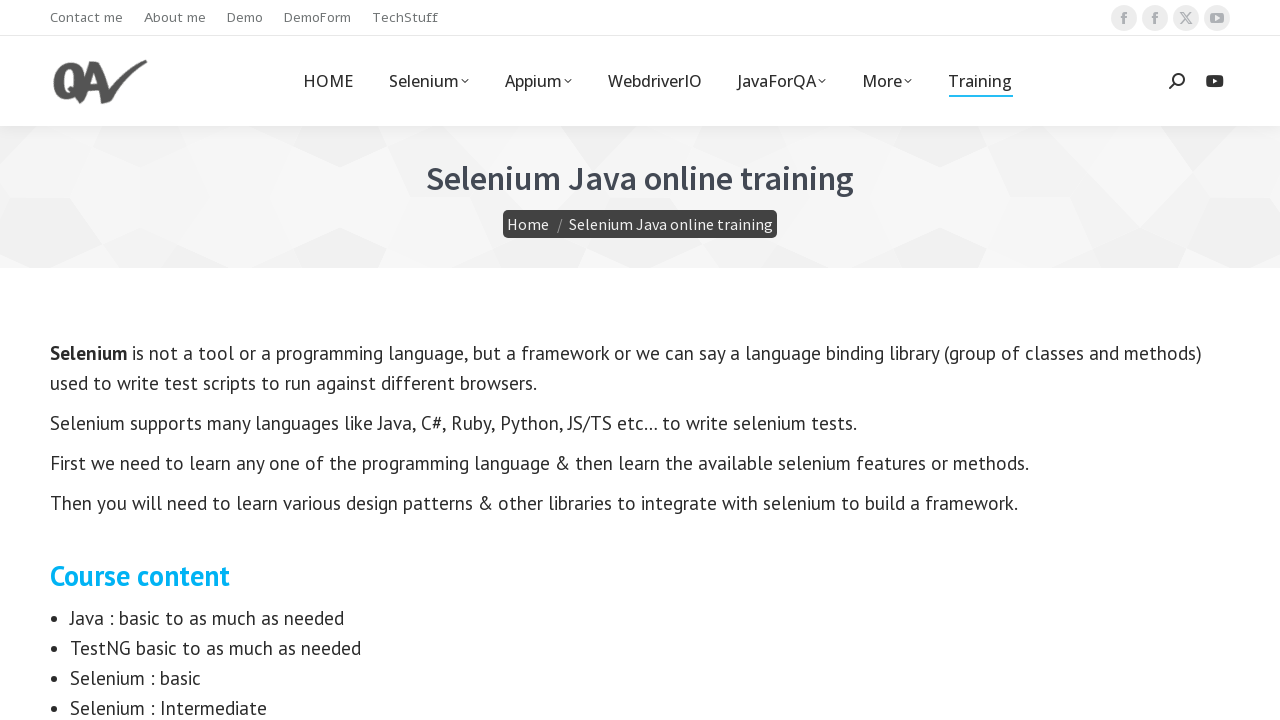

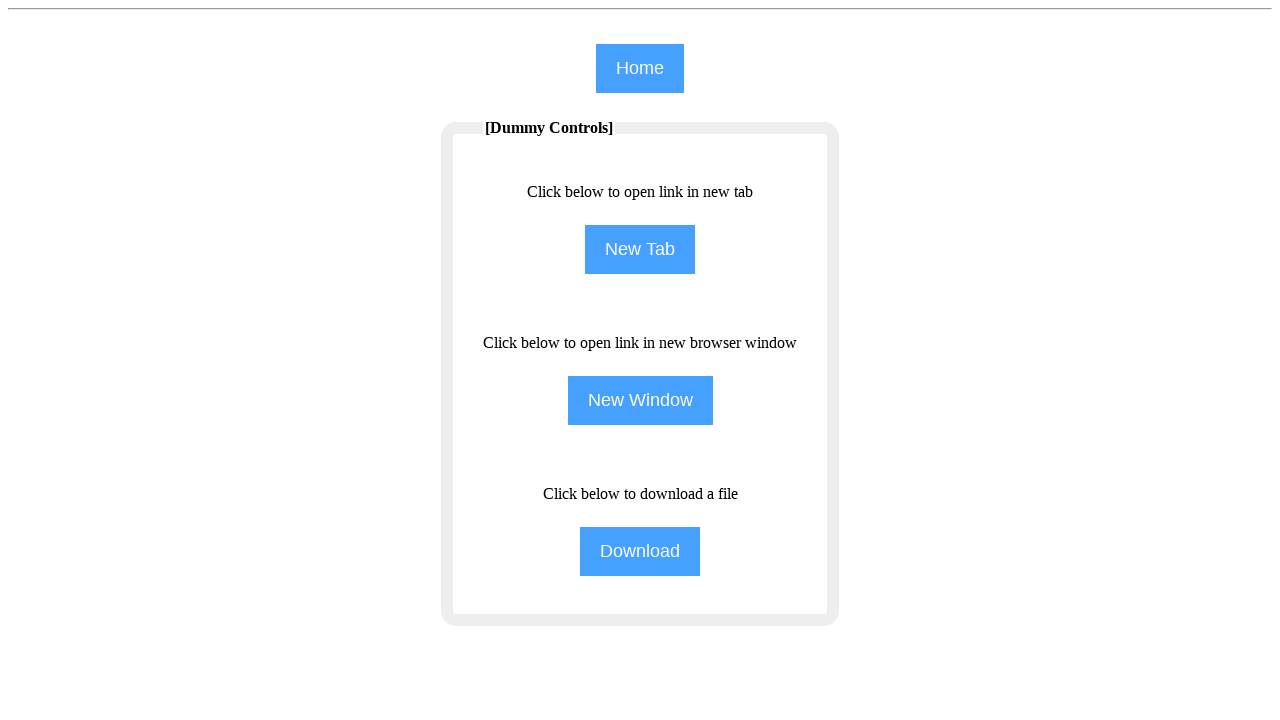